Tests a wait/verify functionality by clicking a verify button and checking that a success message appears on the page.

Starting URL: http://suninjuly.github.io/wait1.html

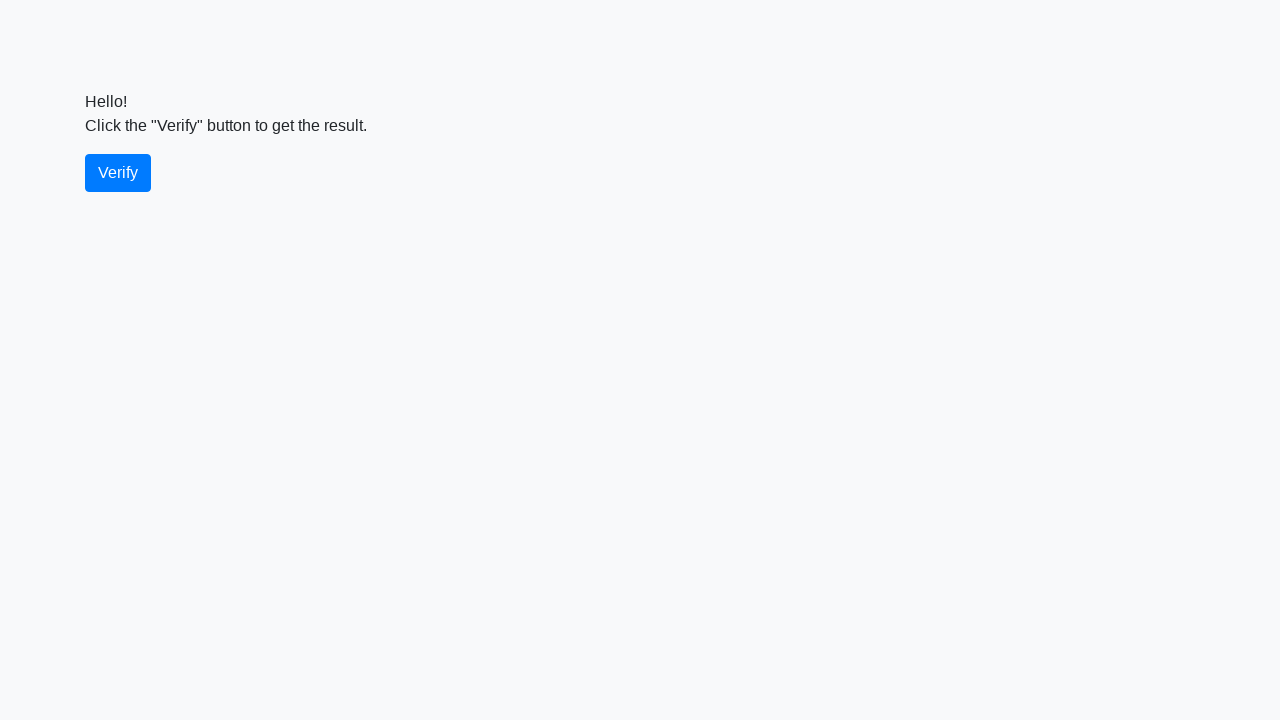

Clicked the verify button at (118, 173) on #verify
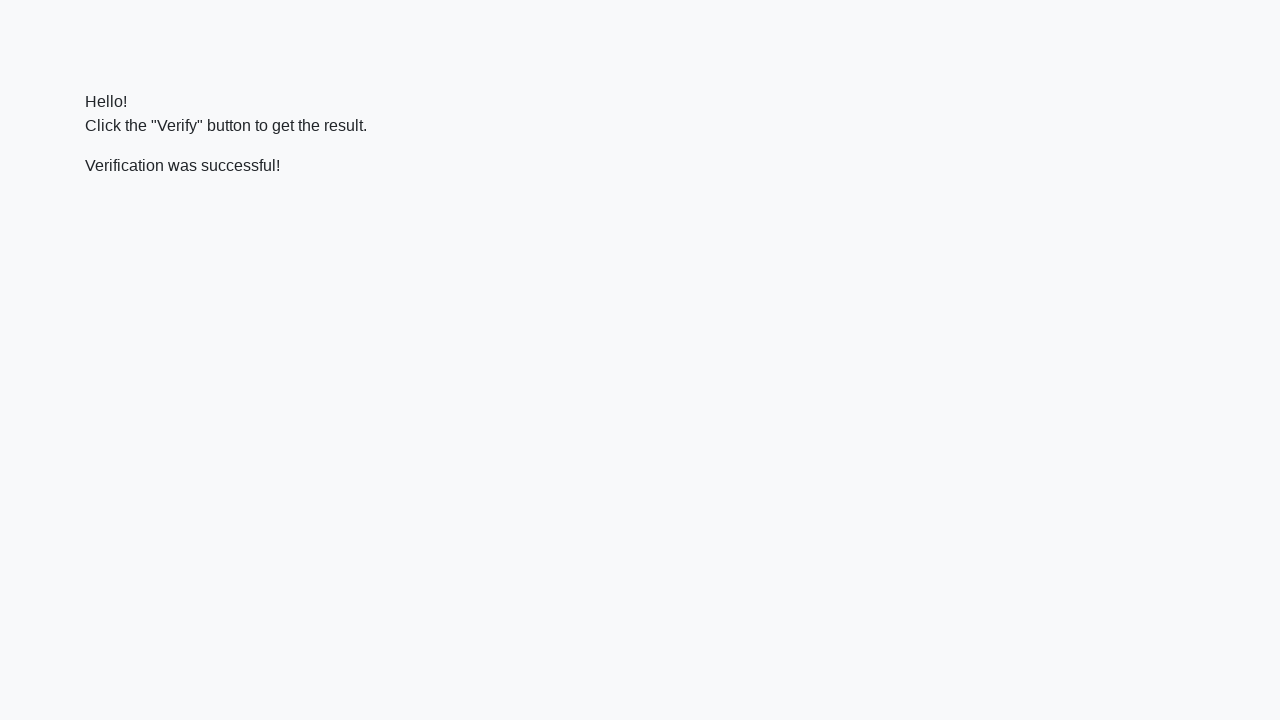

Success message appeared on the page
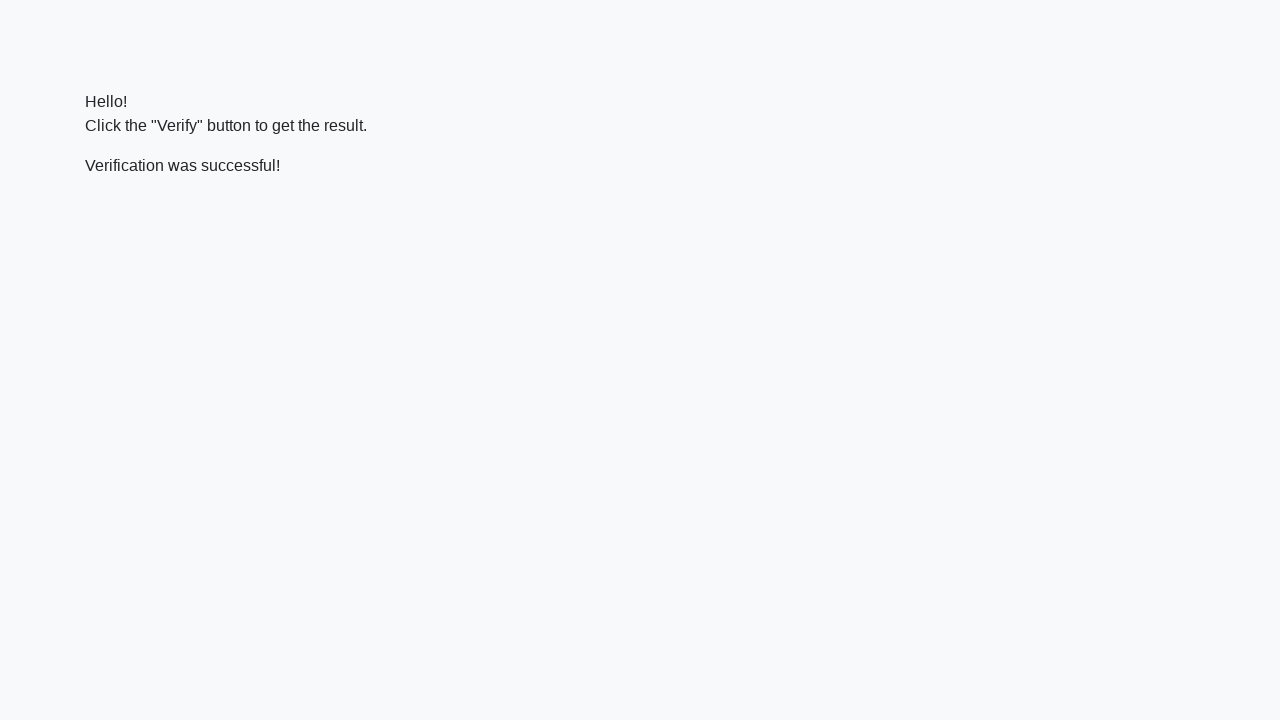

Verified that success message contains 'successful'
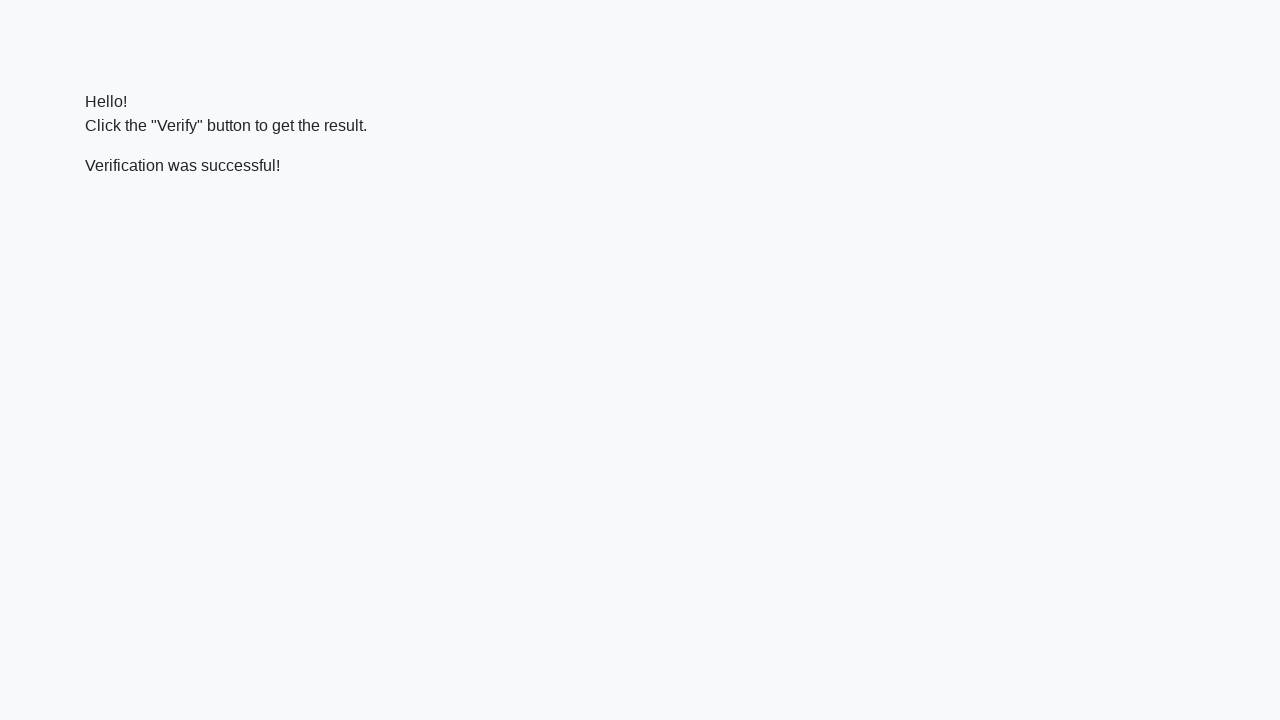

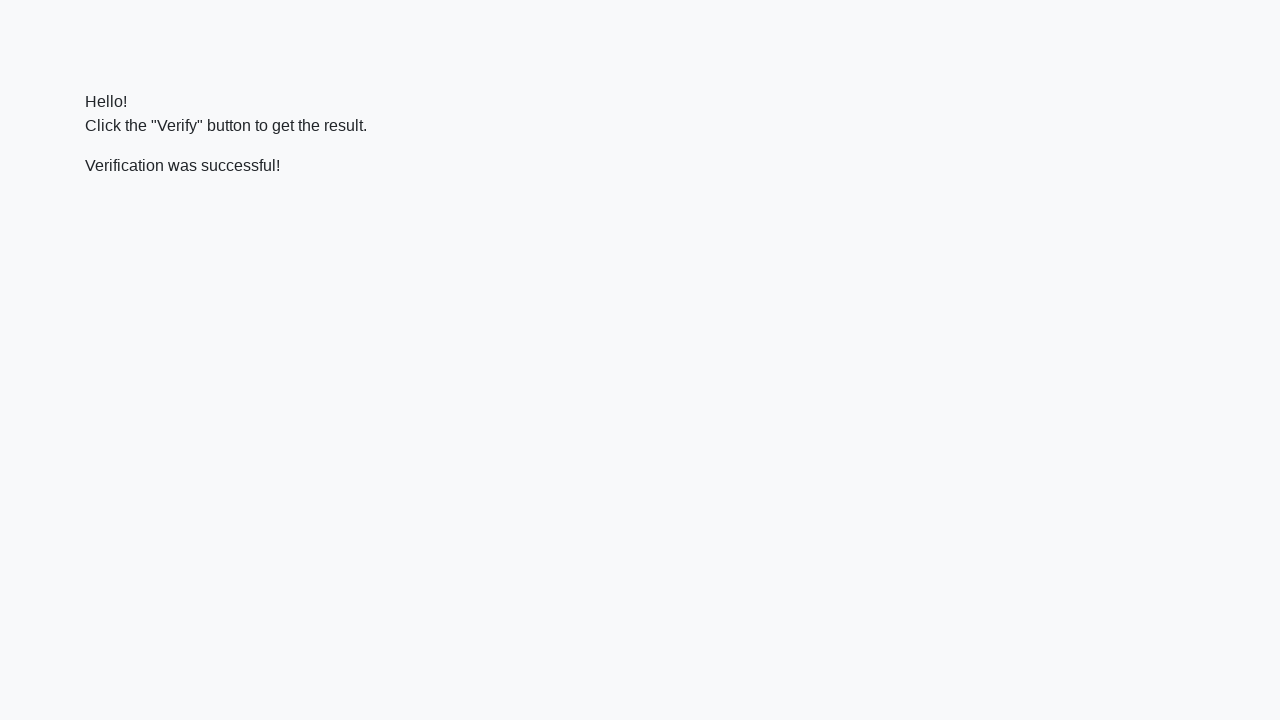